Tests dropdown selection functionality by selecting "Option 1" from a dropdown menu

Starting URL: http://the-internet.herokuapp.com/dropdown

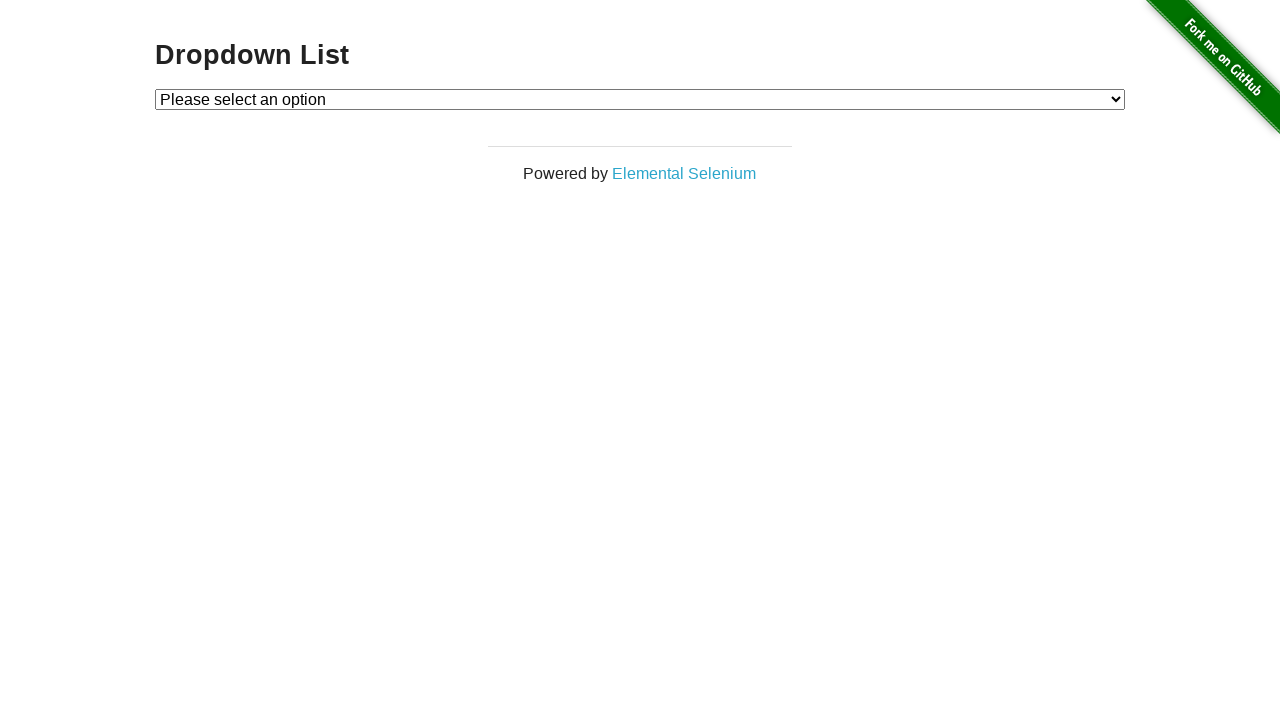

Navigated to dropdown test page
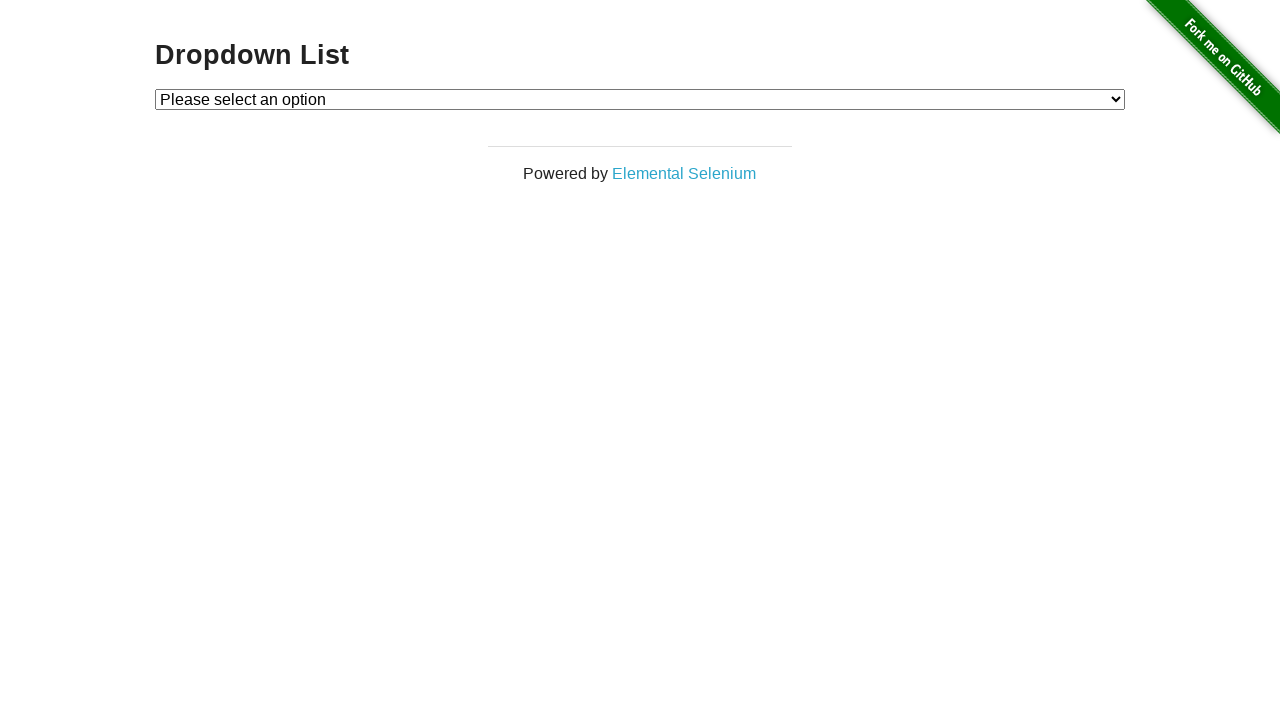

Selected 'Option 1' from dropdown menu on #dropdown
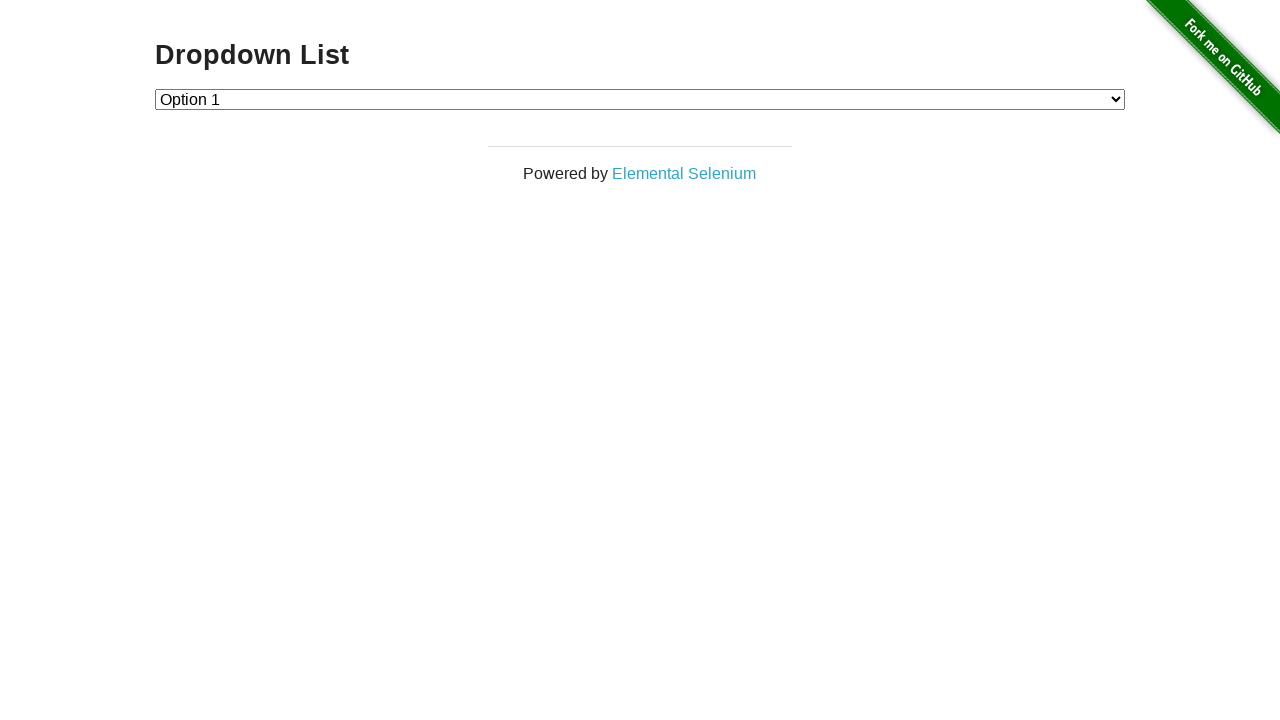

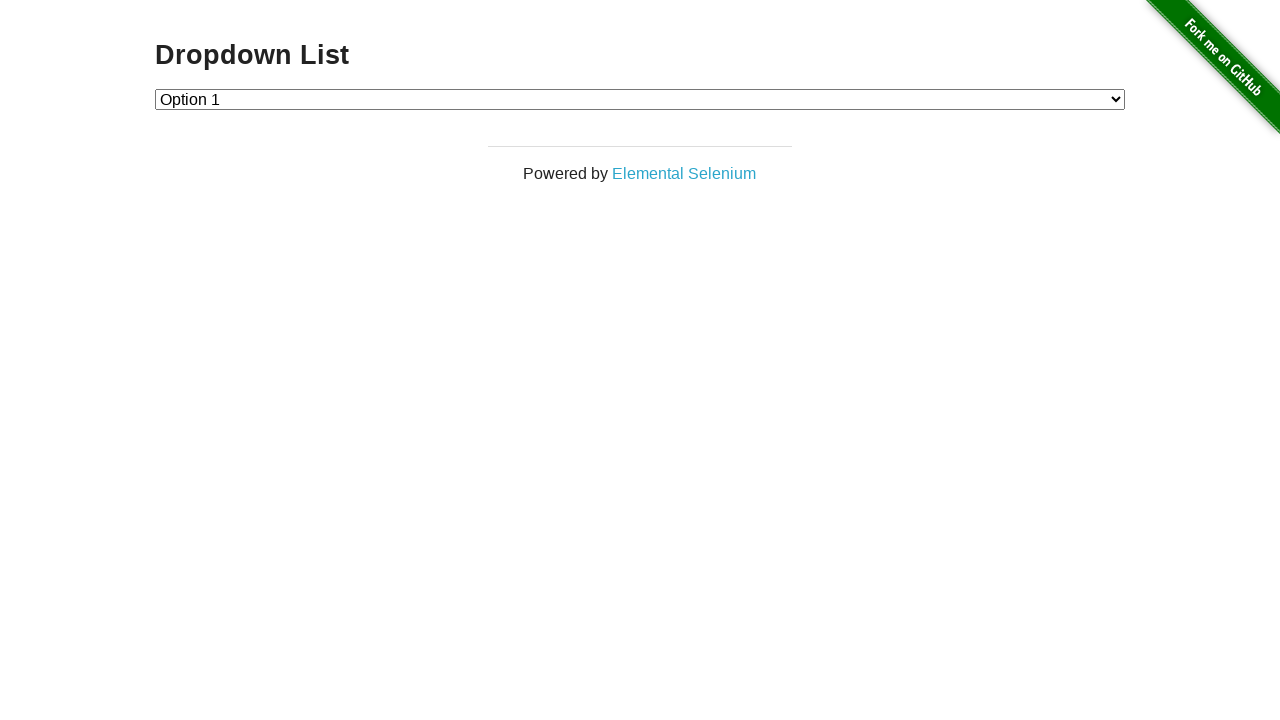